Tests that edits are saved when the input field loses focus (blur)

Starting URL: https://demo.playwright.dev/todomvc

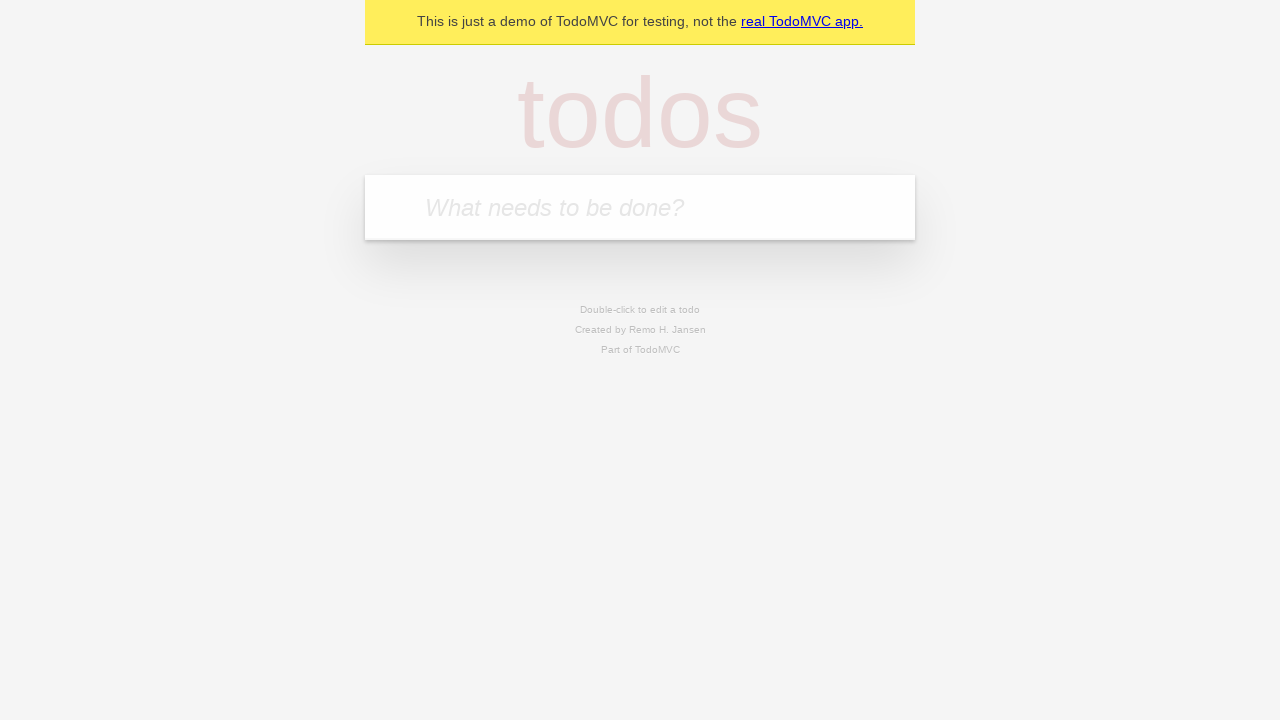

Filled input field with 'buy some cheese' on internal:attr=[placeholder="What needs to be done?"i]
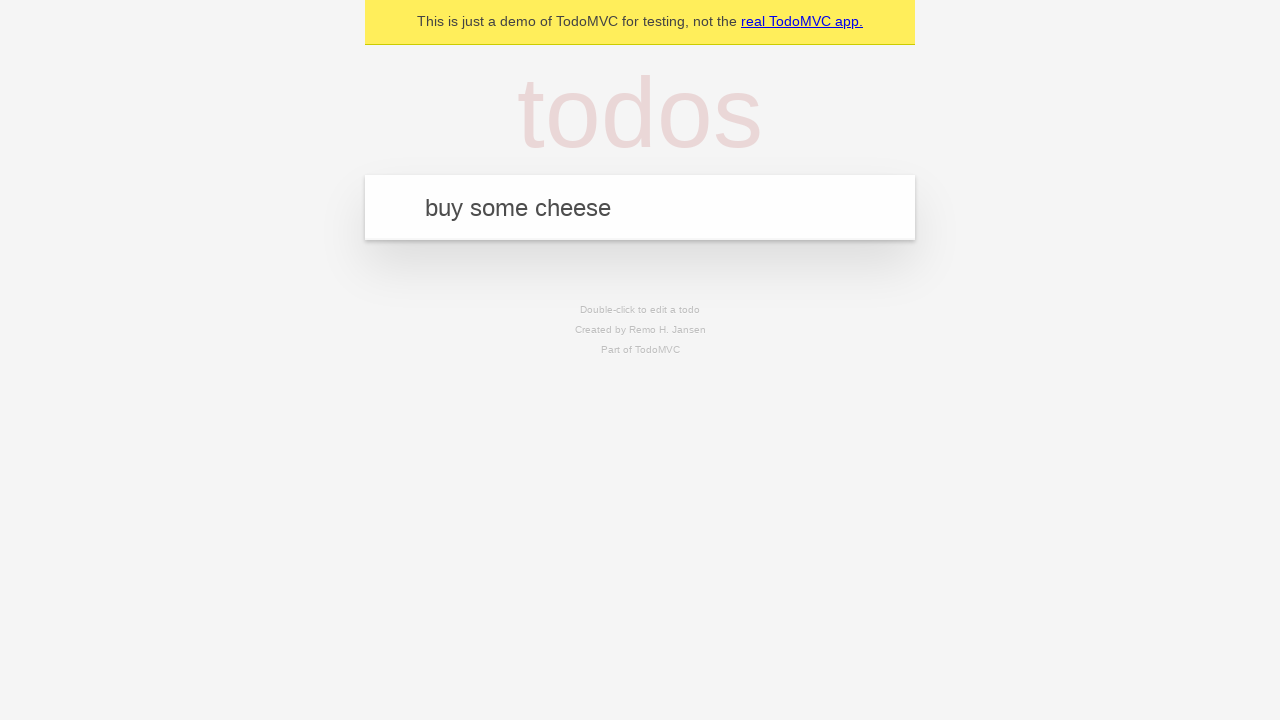

Pressed Enter to create first todo on internal:attr=[placeholder="What needs to be done?"i]
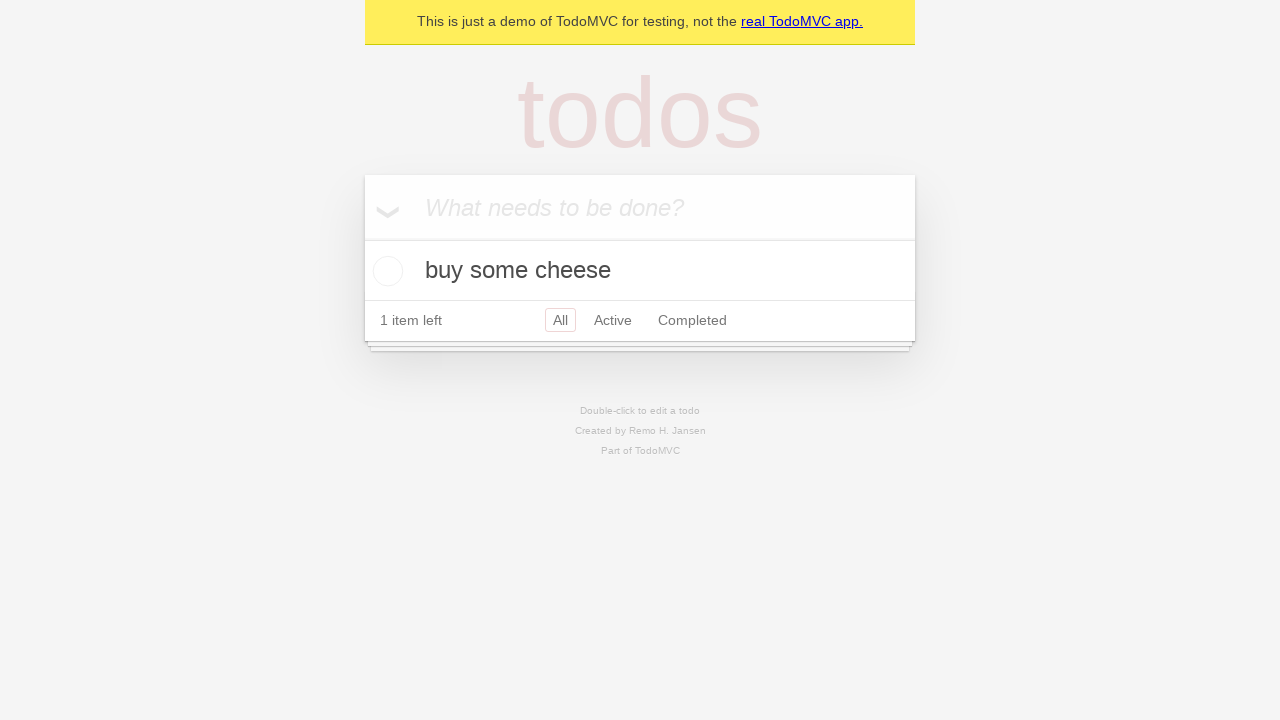

Filled input field with 'feed the cat' on internal:attr=[placeholder="What needs to be done?"i]
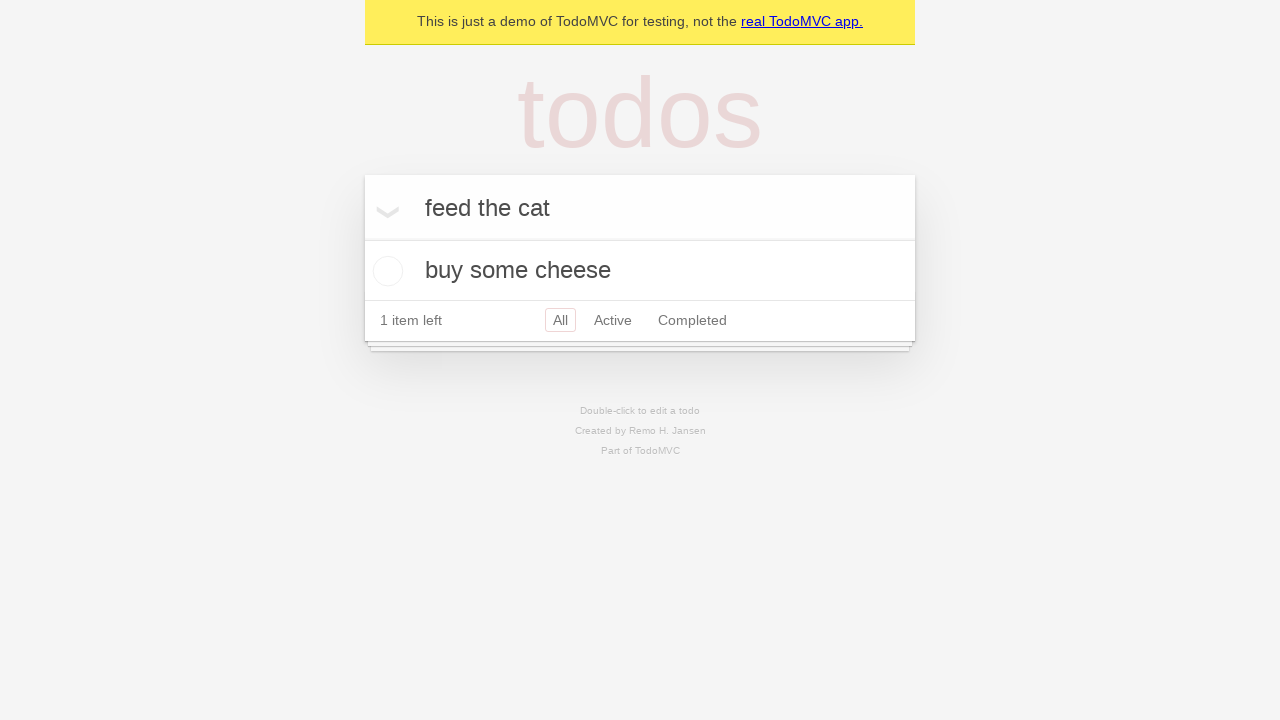

Pressed Enter to create second todo on internal:attr=[placeholder="What needs to be done?"i]
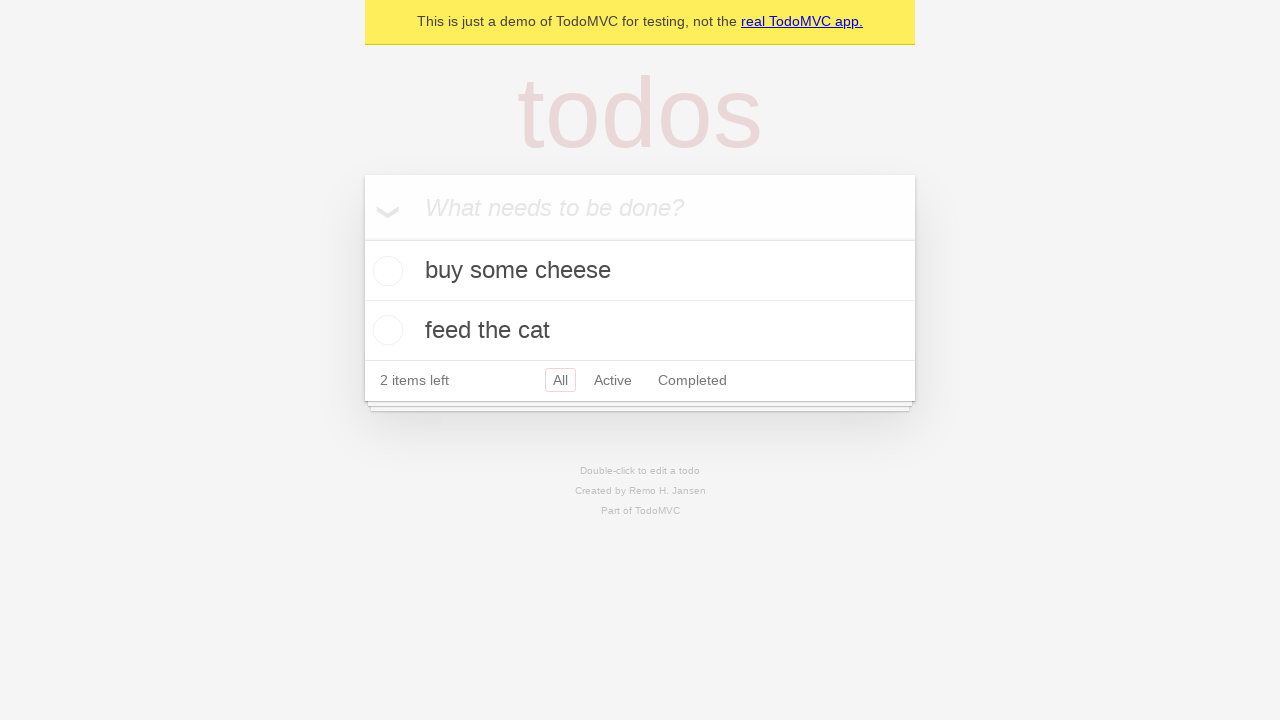

Filled input field with 'book a doctors appointment' on internal:attr=[placeholder="What needs to be done?"i]
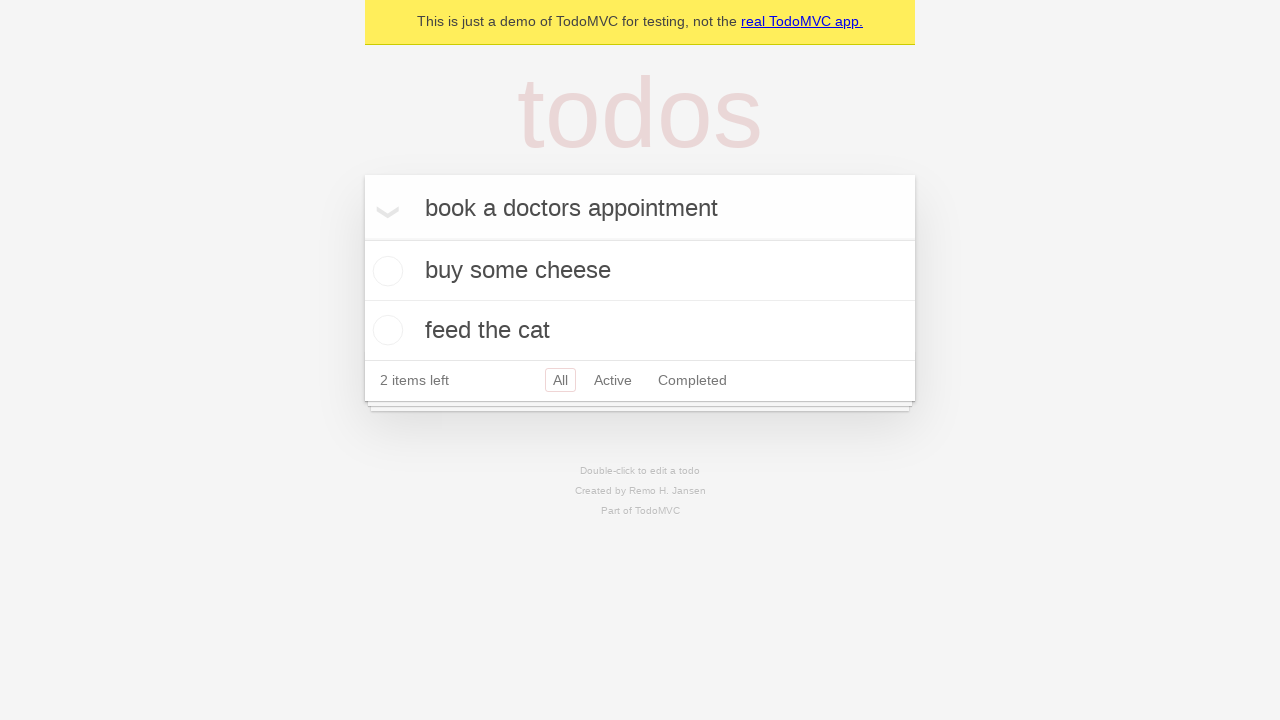

Pressed Enter to create third todo on internal:attr=[placeholder="What needs to be done?"i]
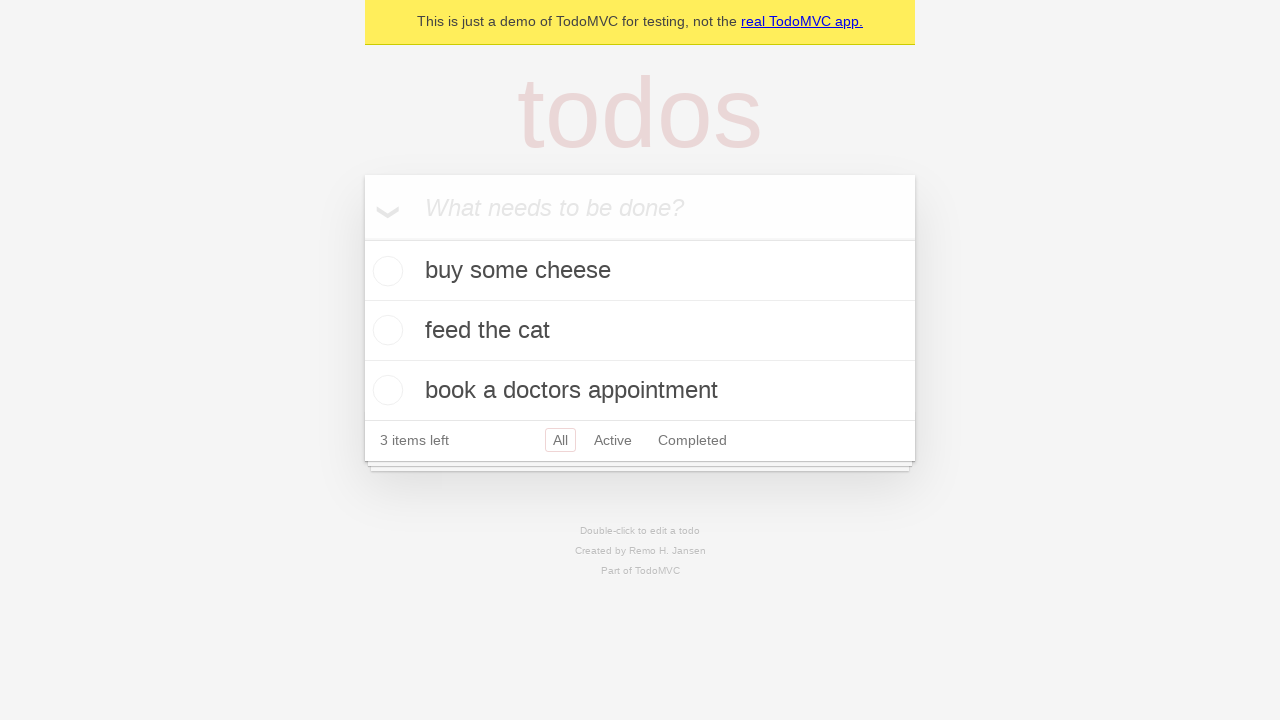

Double-clicked second todo to enter edit mode at (640, 331) on internal:testid=[data-testid="todo-item"s] >> nth=1
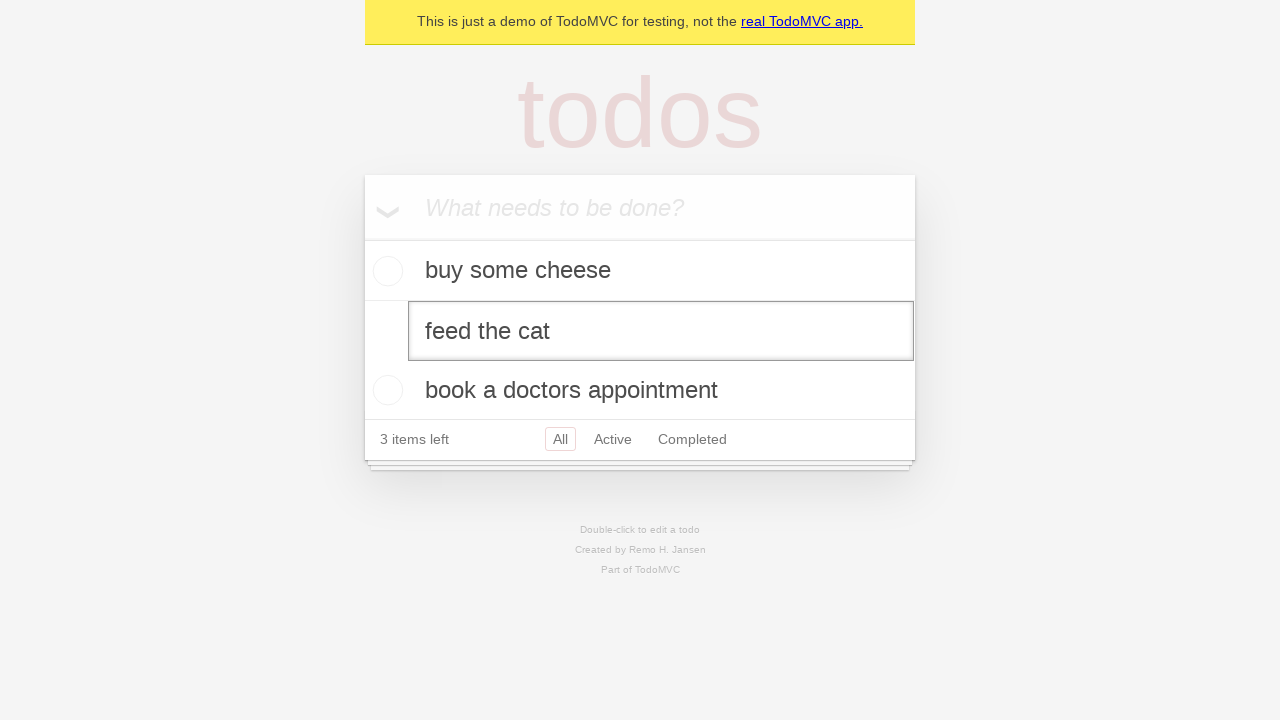

Filled edit field with 'buy some sausages' on internal:testid=[data-testid="todo-item"s] >> nth=1 >> internal:role=textbox[nam
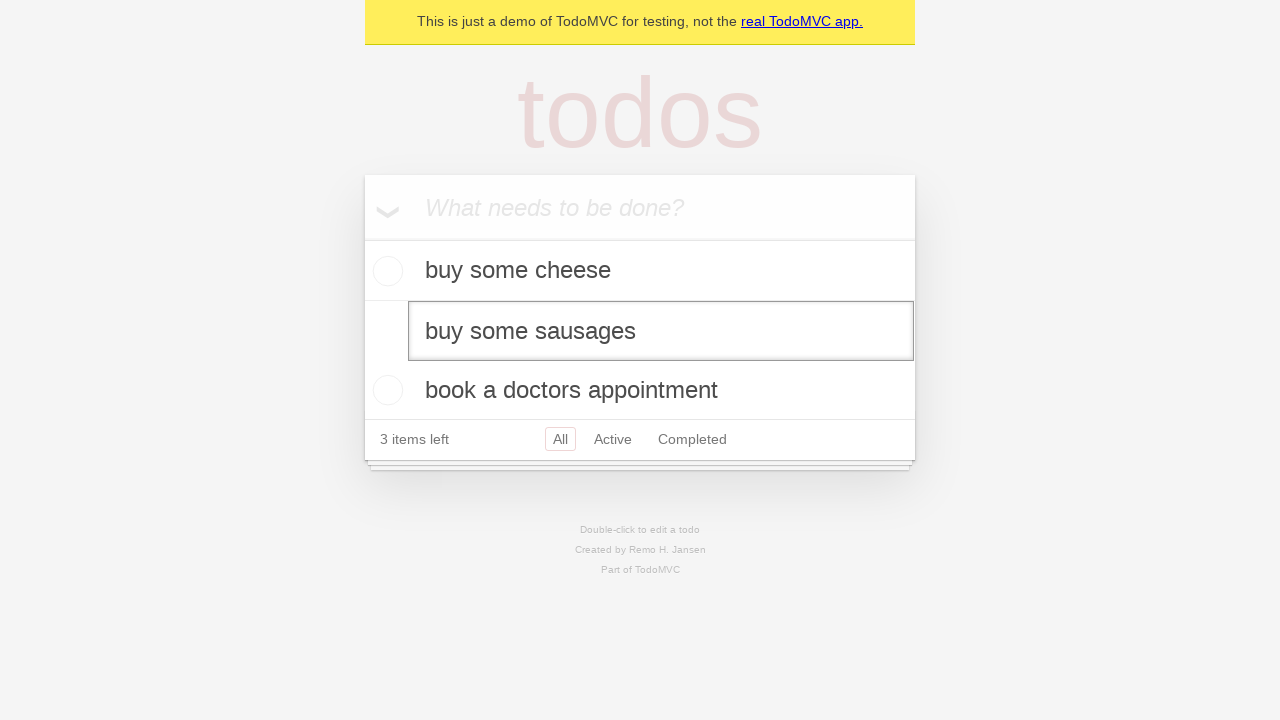

Dispatched blur event to save edit on input field
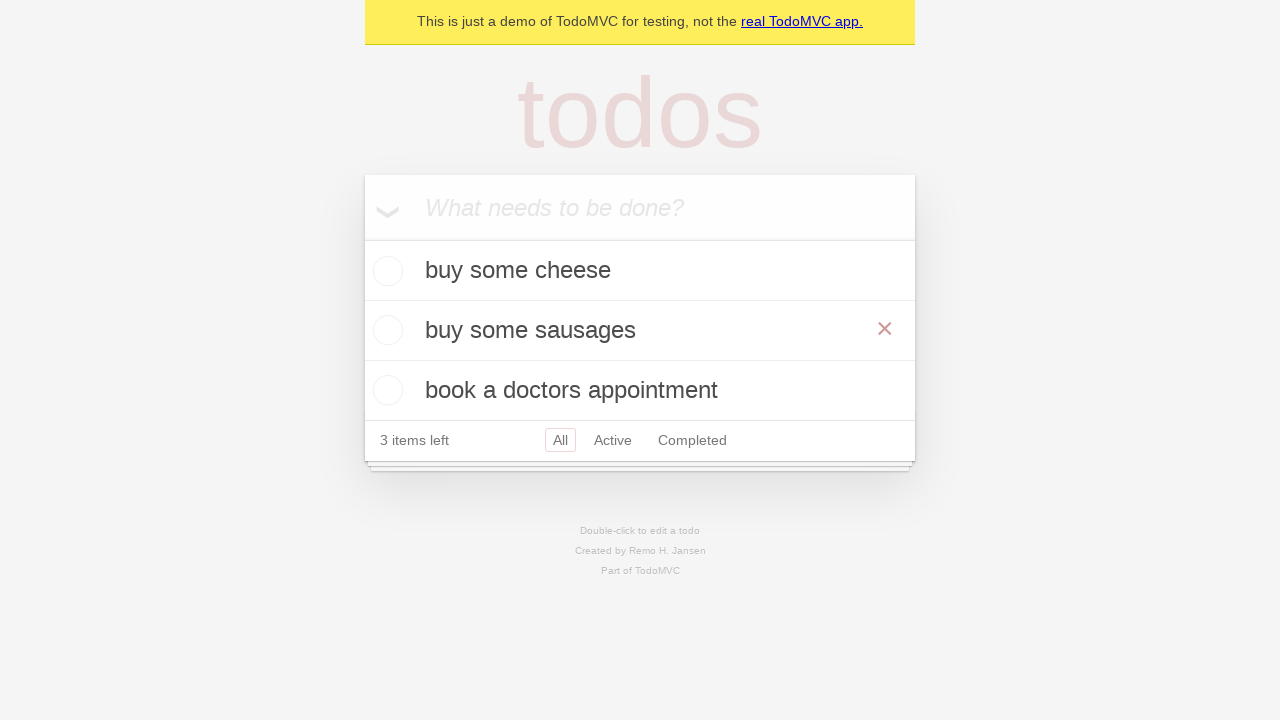

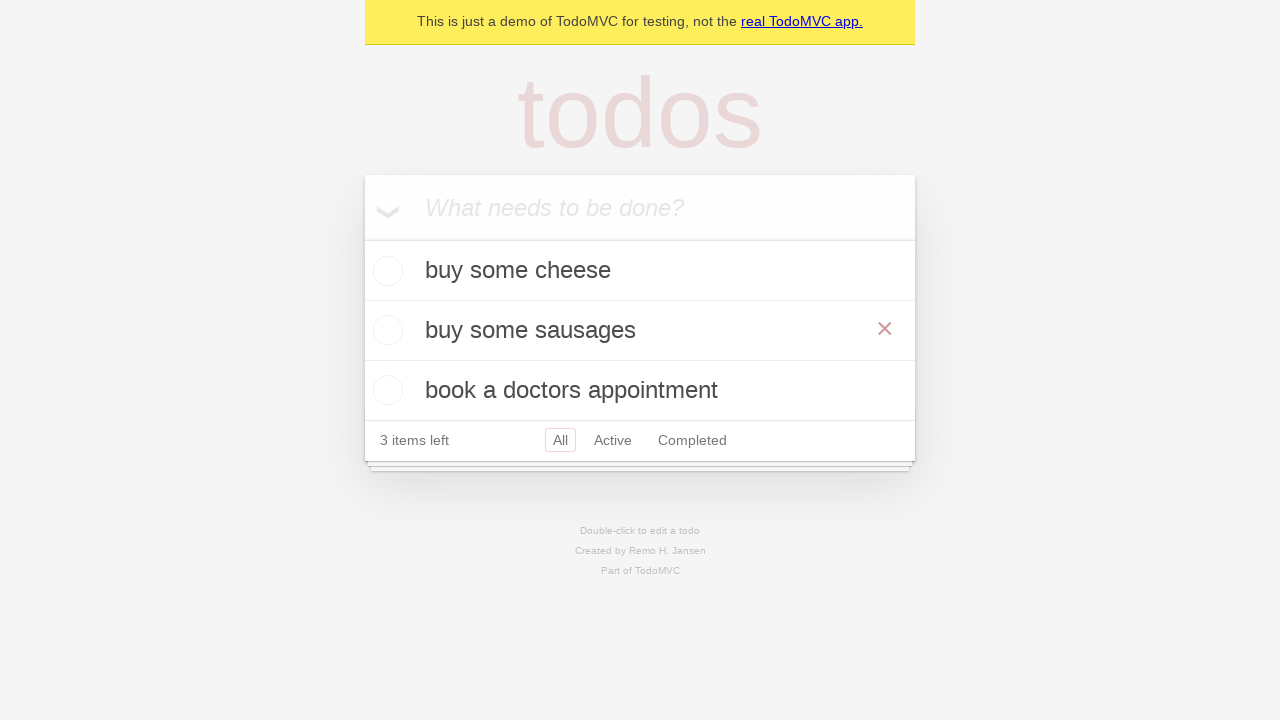